Tests Allure Reporter by clicking on Selenium143 link

Starting URL: http://omayo.blogspot.com

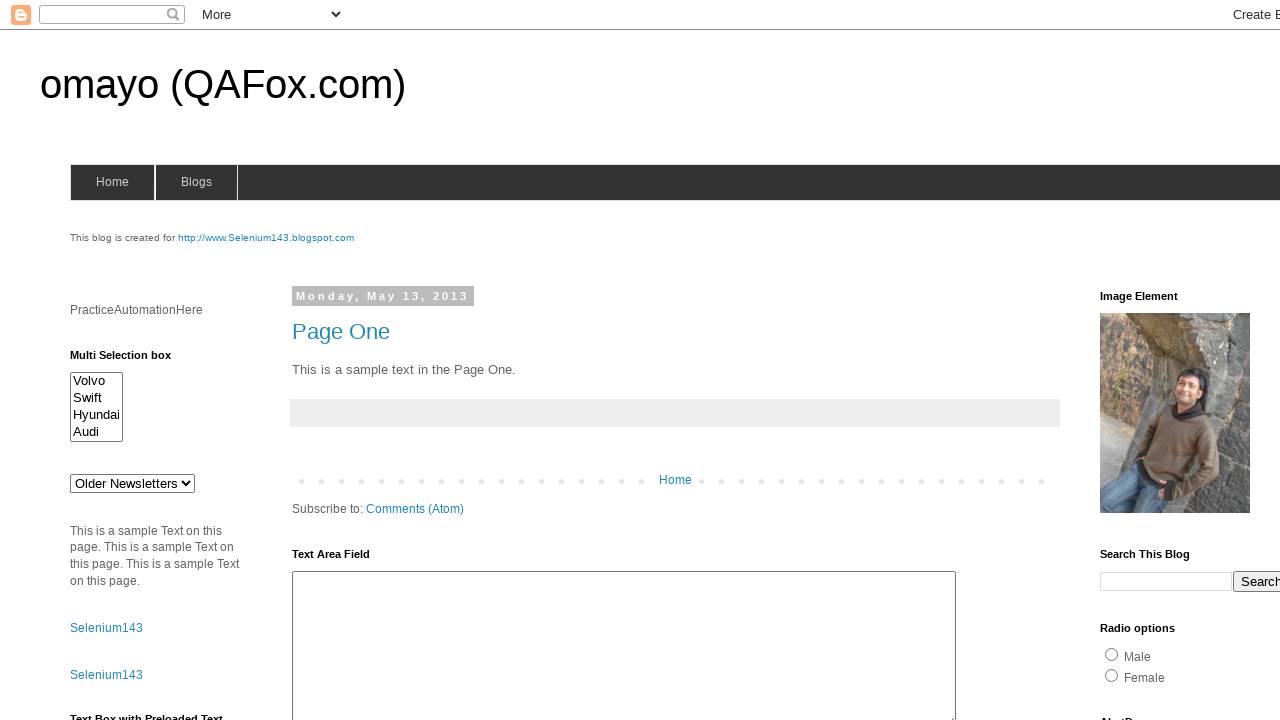

Clicked on Selenium143 link at (106, 628) on a:text-is('Selenium143')
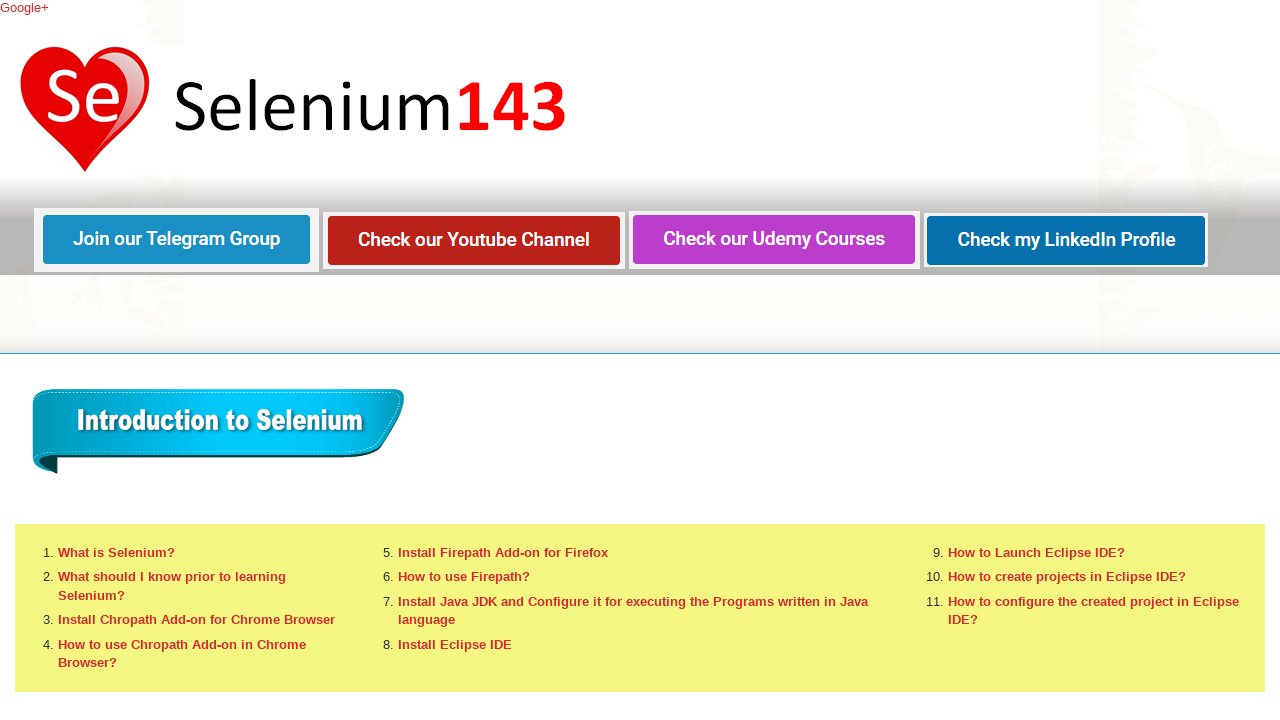

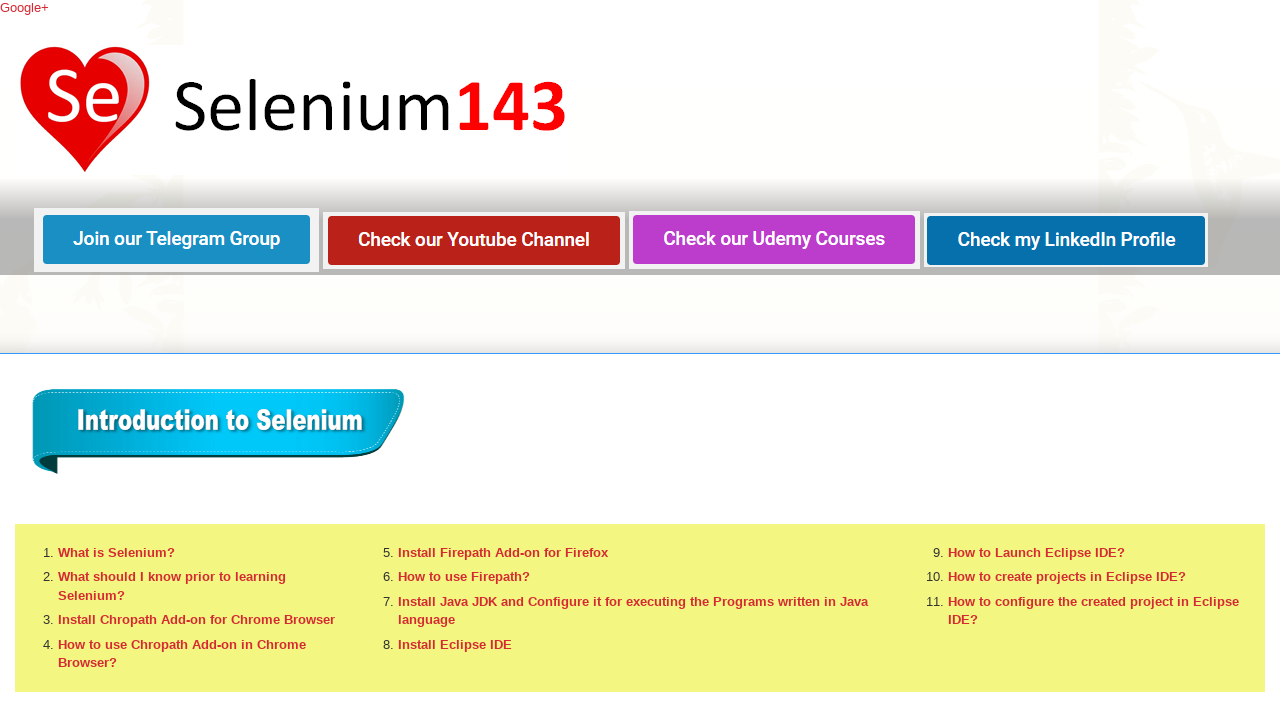